Tests checkbox interactions by checking selection state, display state, and enabled state, then clicking the checkbox based on these conditions

Starting URL: https://the-internet.herokuapp.com/checkboxes

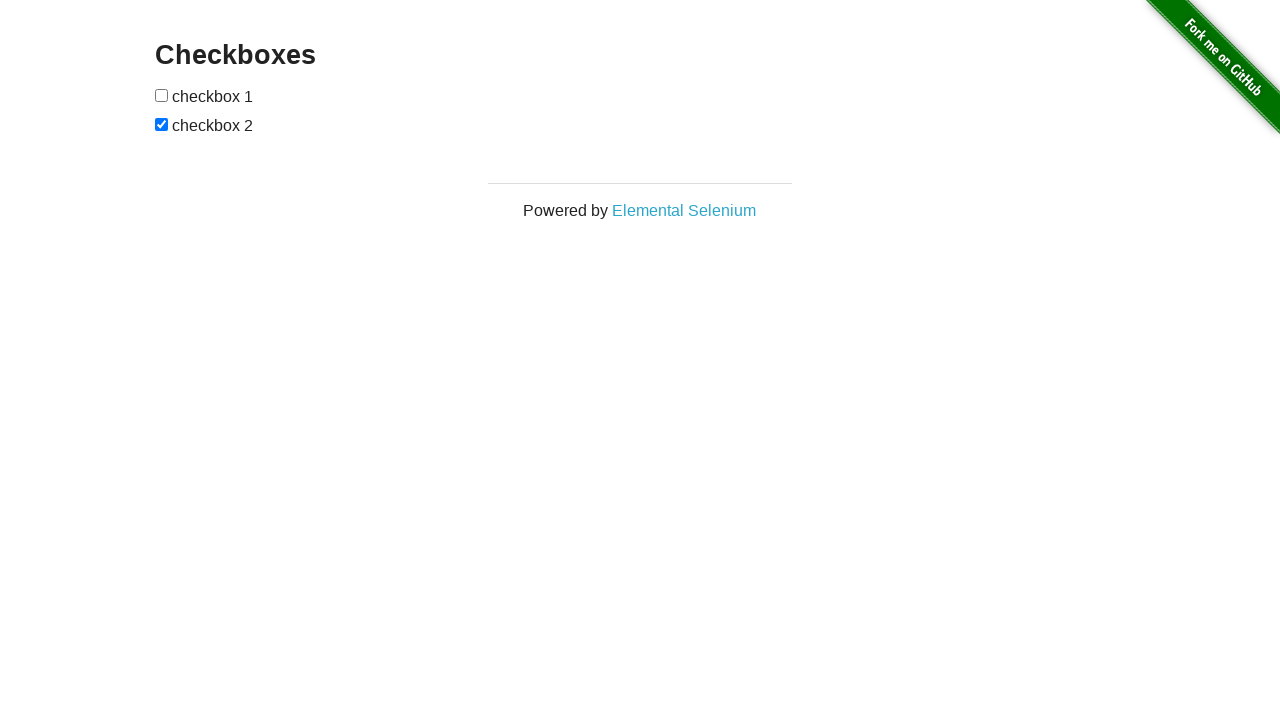

Navigated to checkbox test page
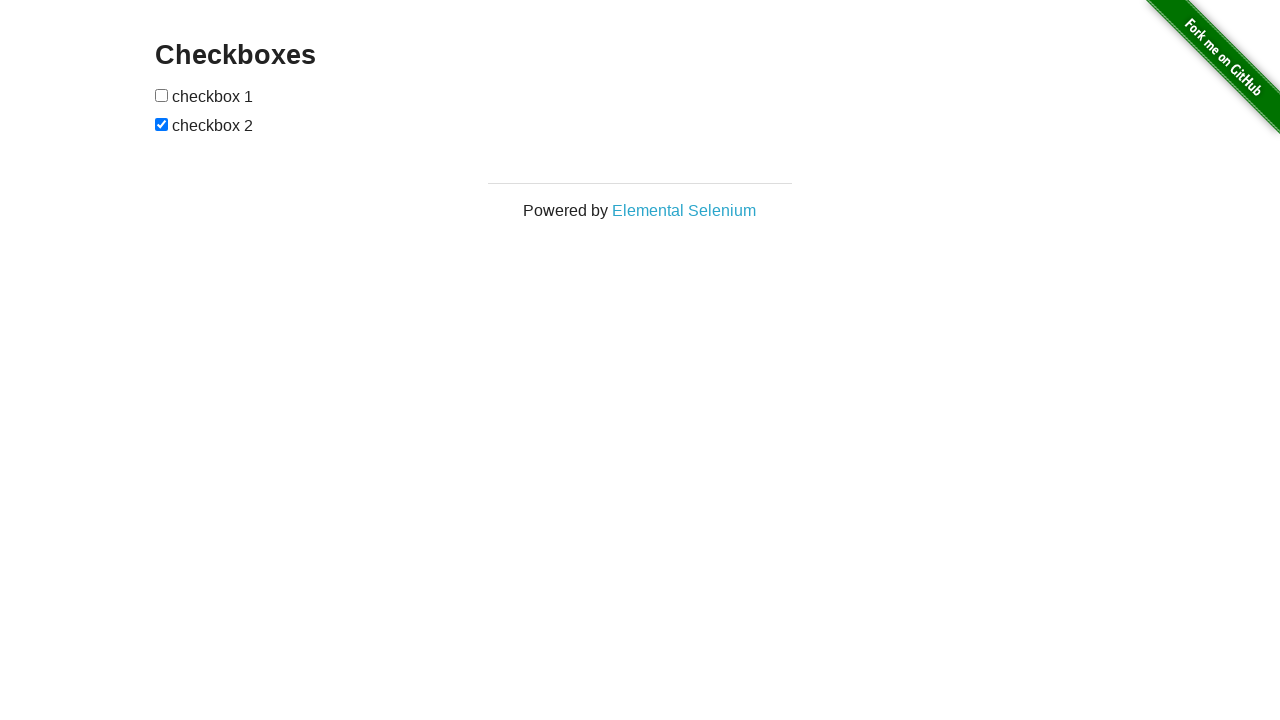

Located the first checkbox element
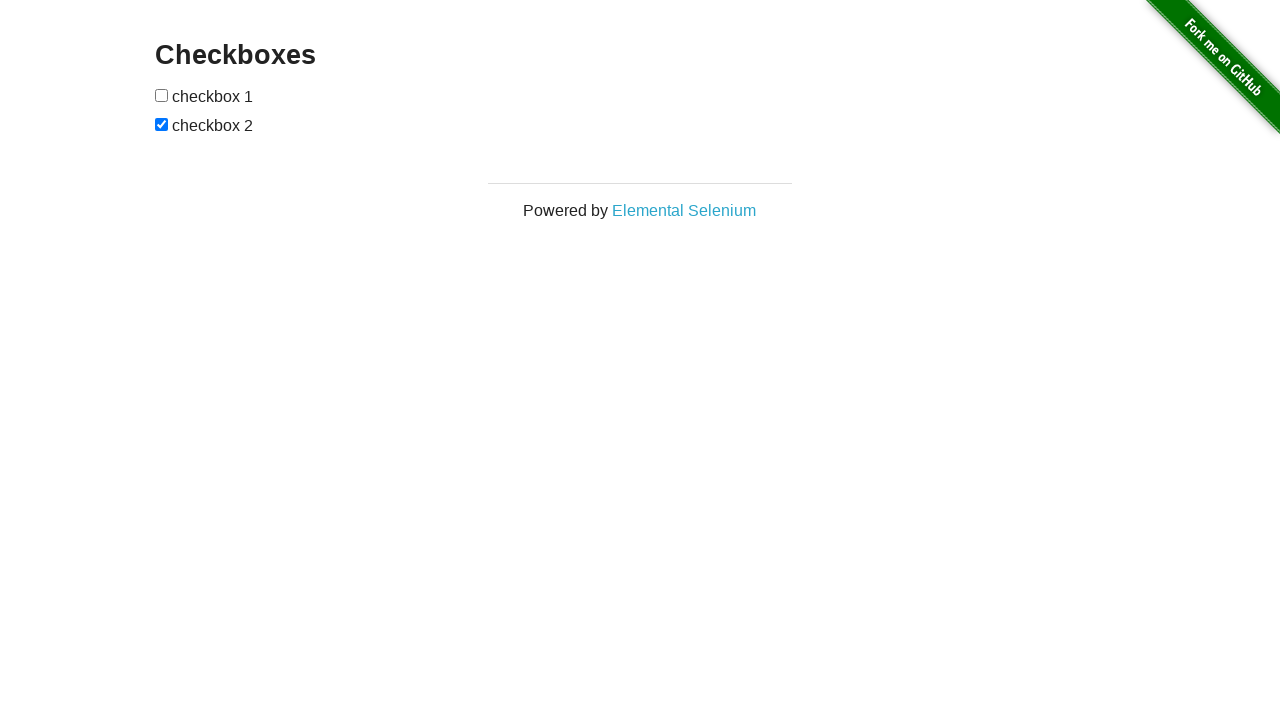

Checked that checkbox is not selected
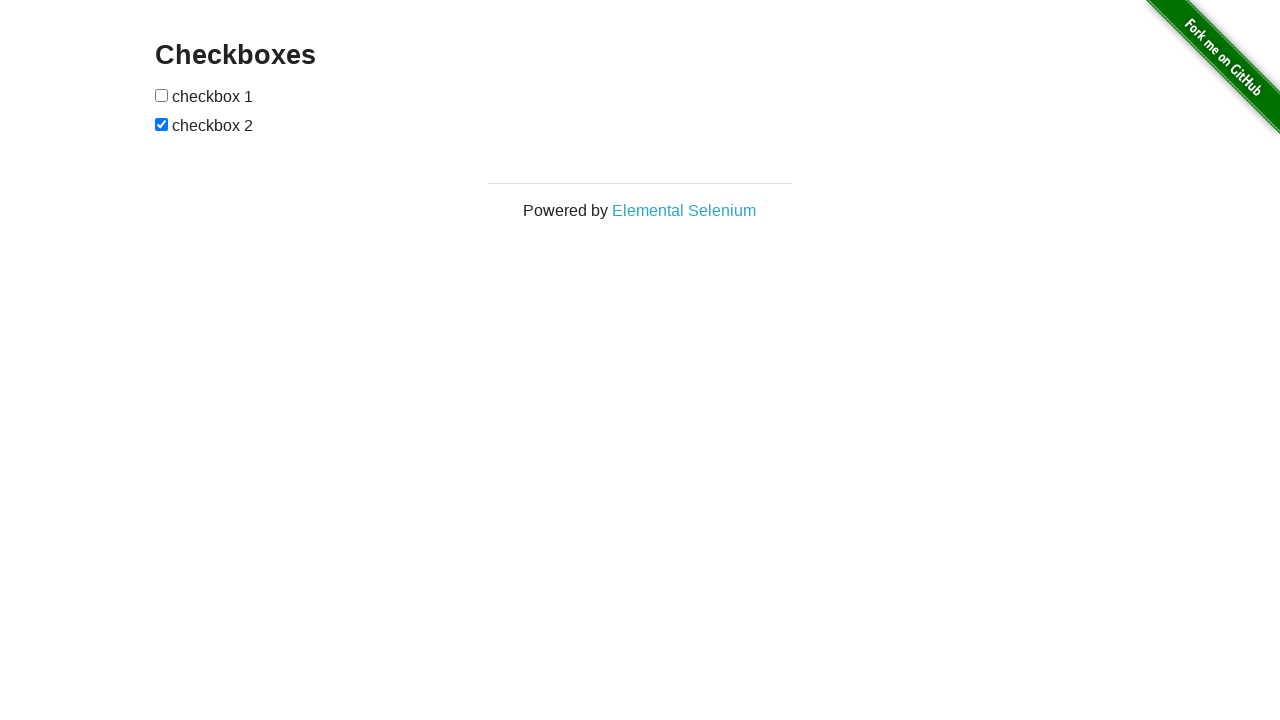

Clicked checkbox to select it at (162, 95) on input[type='checkbox'] >> nth=0
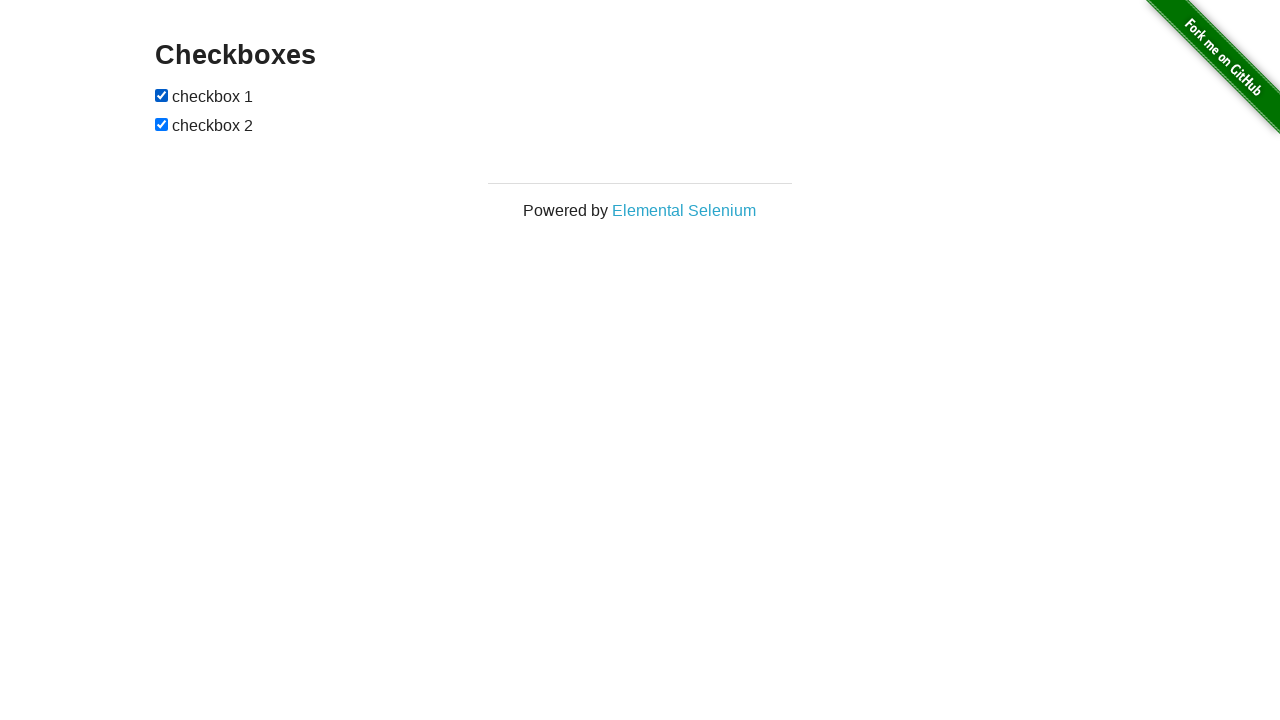

Confirmed checkbox is visible
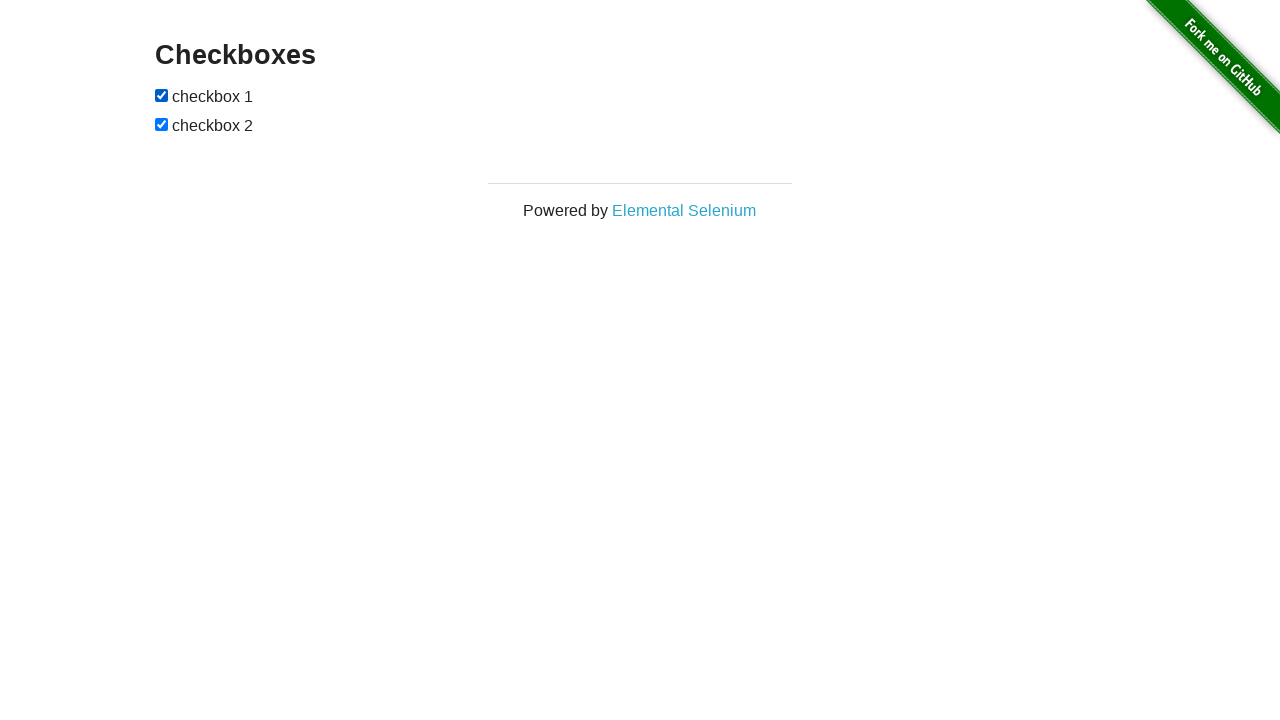

Clicked visible checkbox at (162, 95) on input[type='checkbox'] >> nth=0
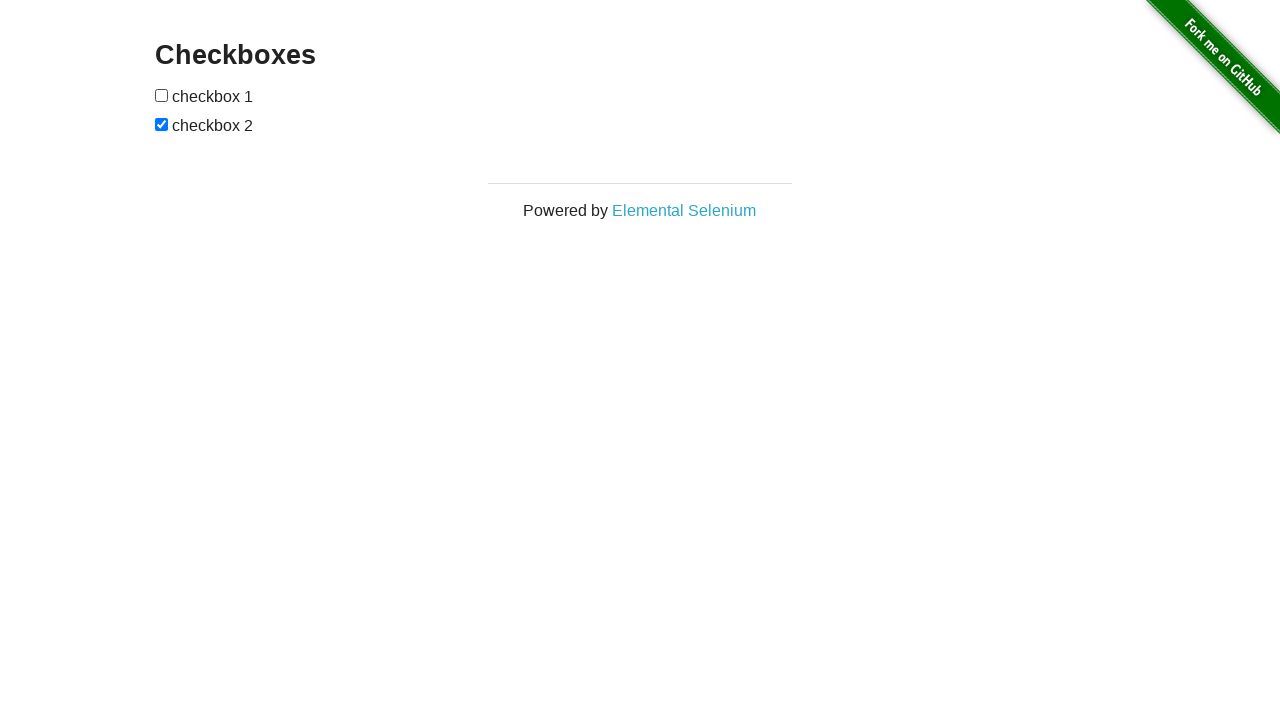

Confirmed checkbox is enabled
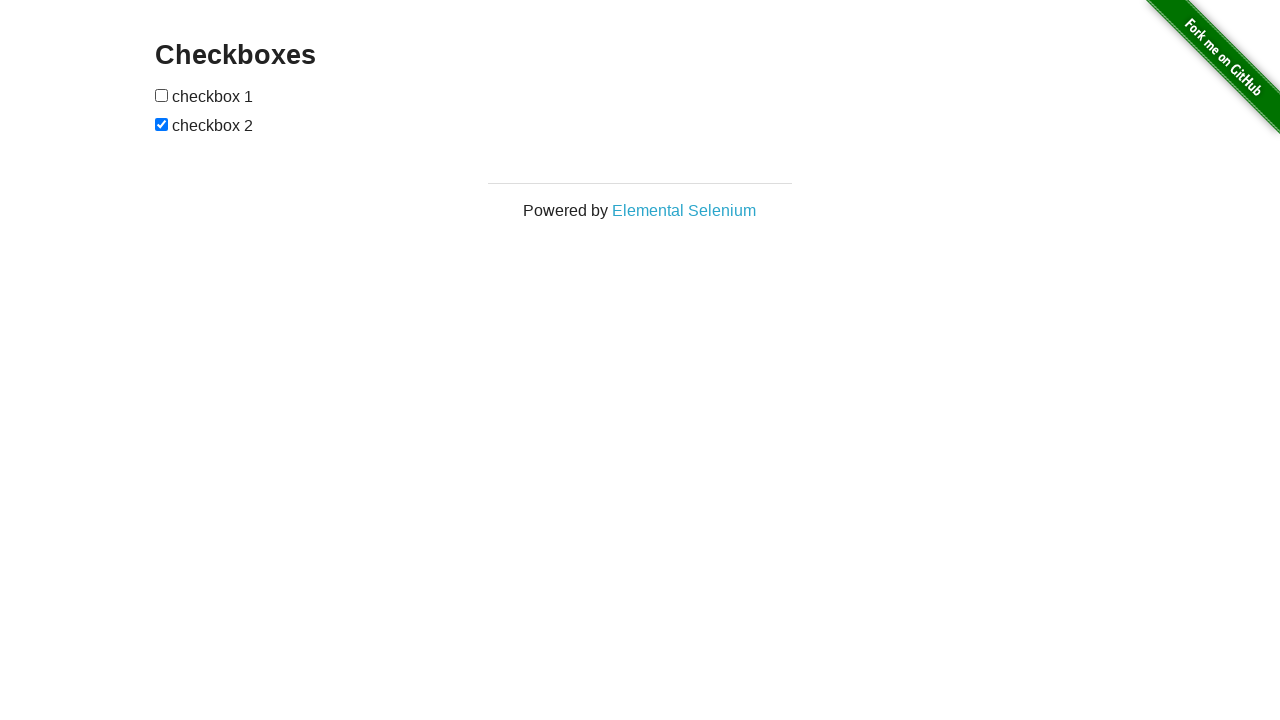

Clicked enabled checkbox at (162, 95) on input[type='checkbox'] >> nth=0
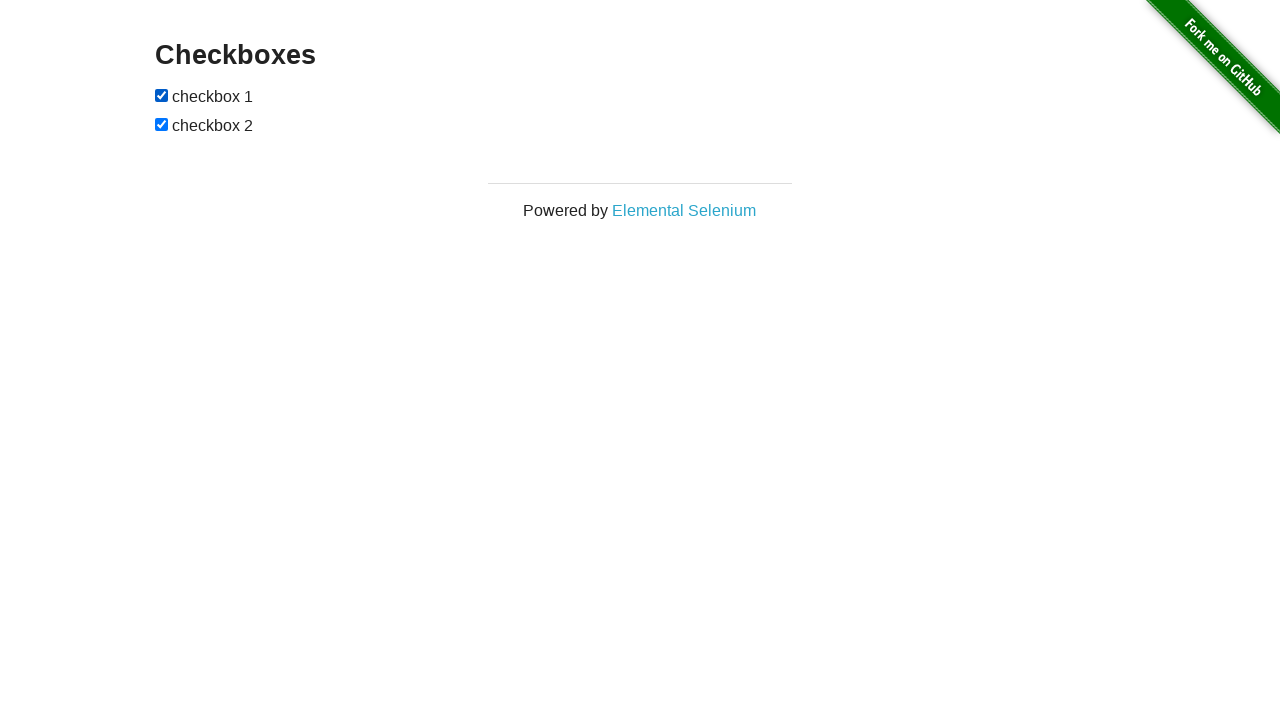

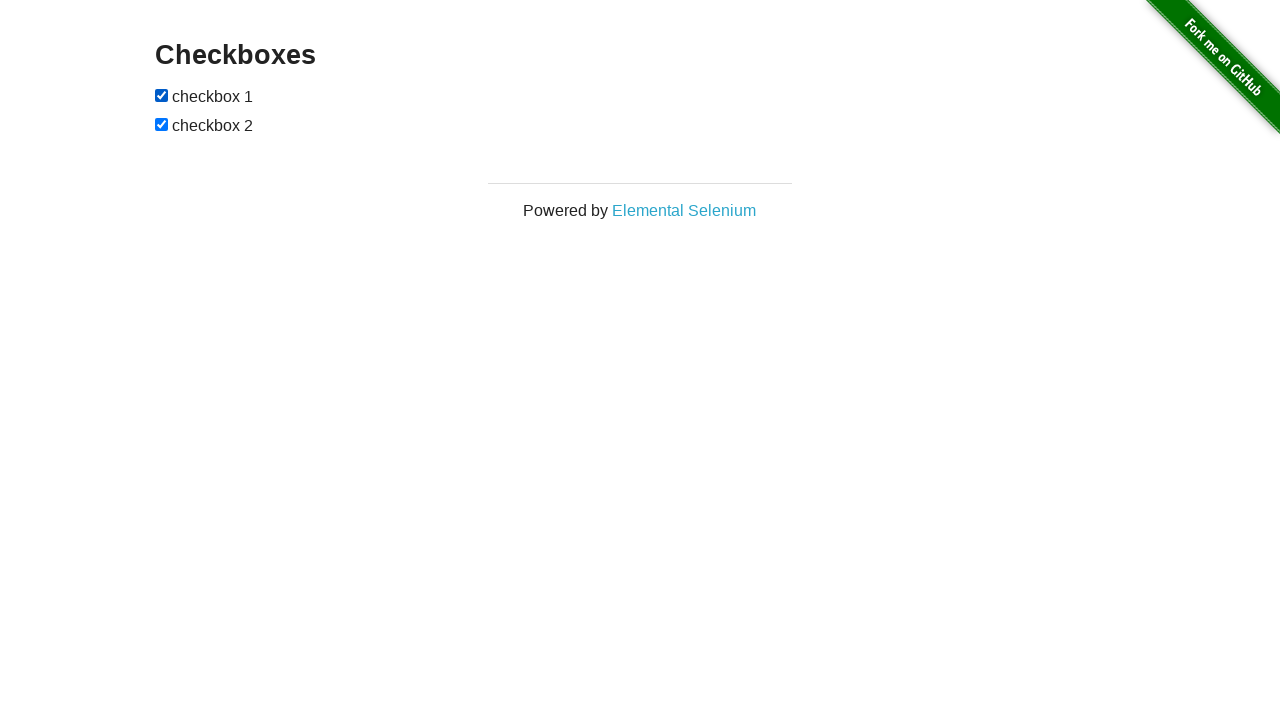